Tests mouse hover functionality by moving the mouse over a menu item with sub-menu

Starting URL: http://omayo.blogspot.com

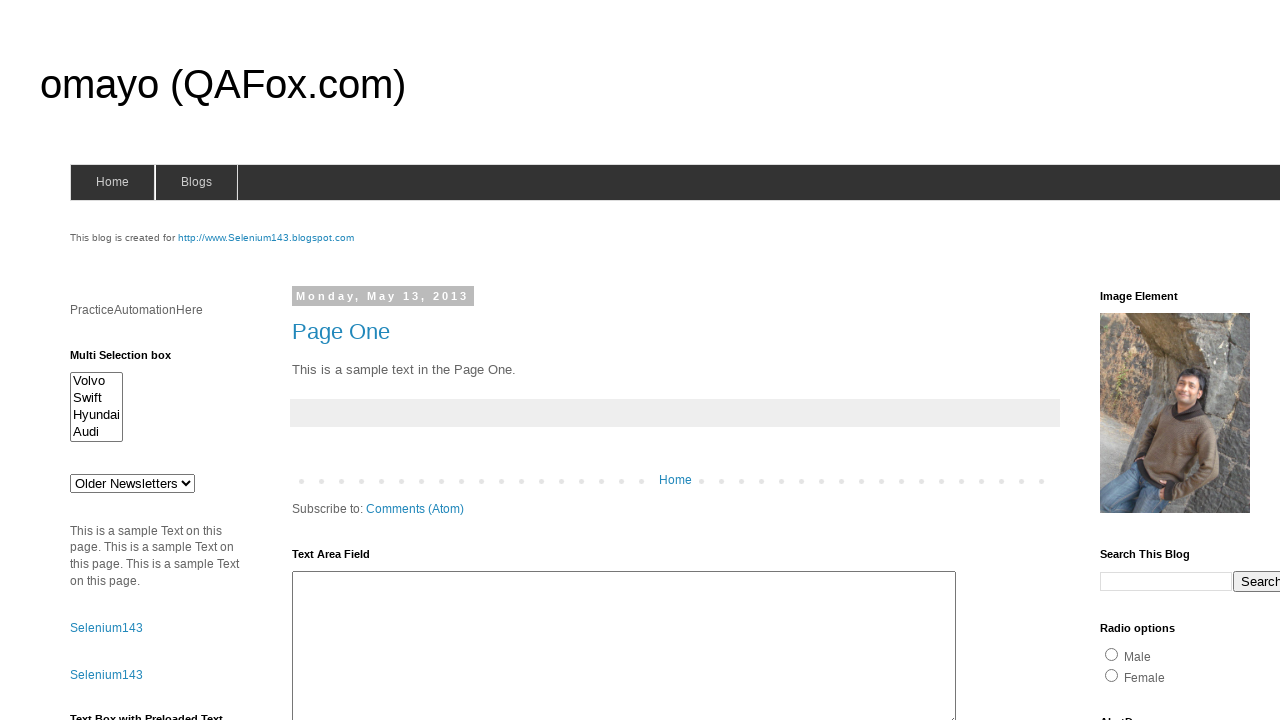

Hovered over menu item with sub-menu to reveal submenu at (196, 182) on li.has-sub > a
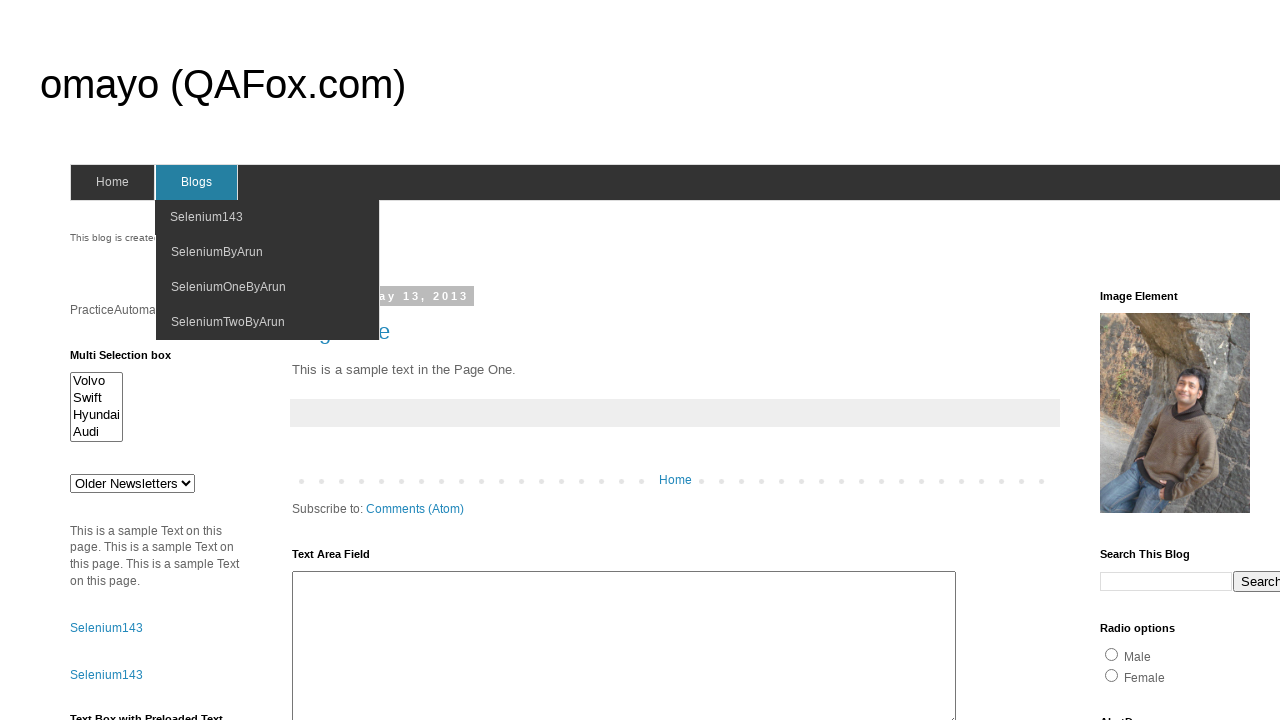

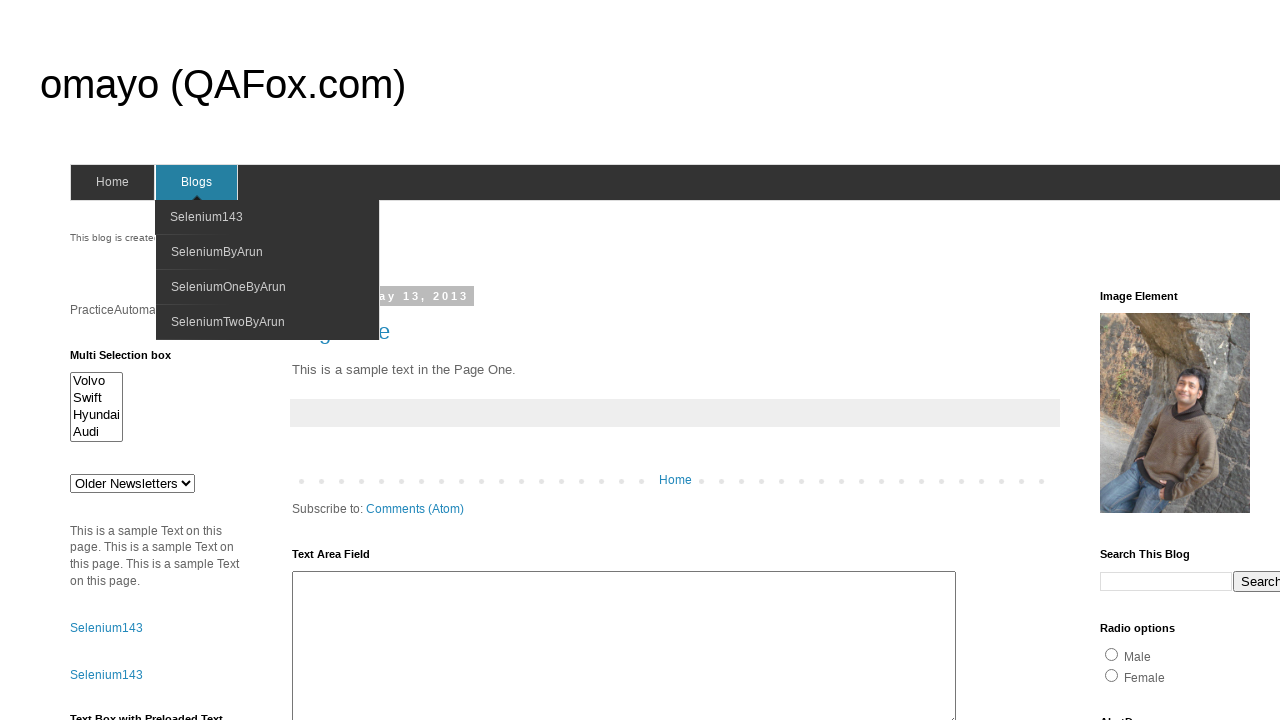